Navigates to DC Inside plant gallery board and verifies that the post list loads correctly with expected elements like post numbers, titles, and author information.

Starting URL: https://gall.dcinside.com/board/lists/?id=tree

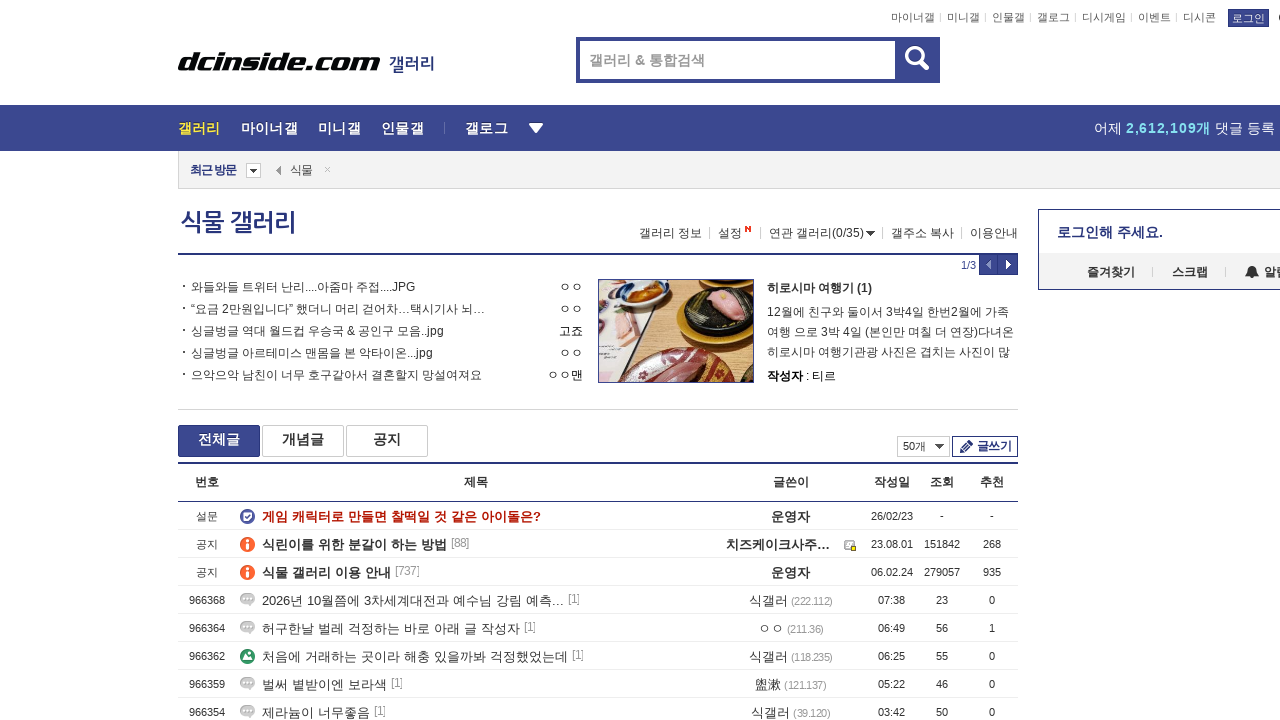

Waited for gallery post list to load
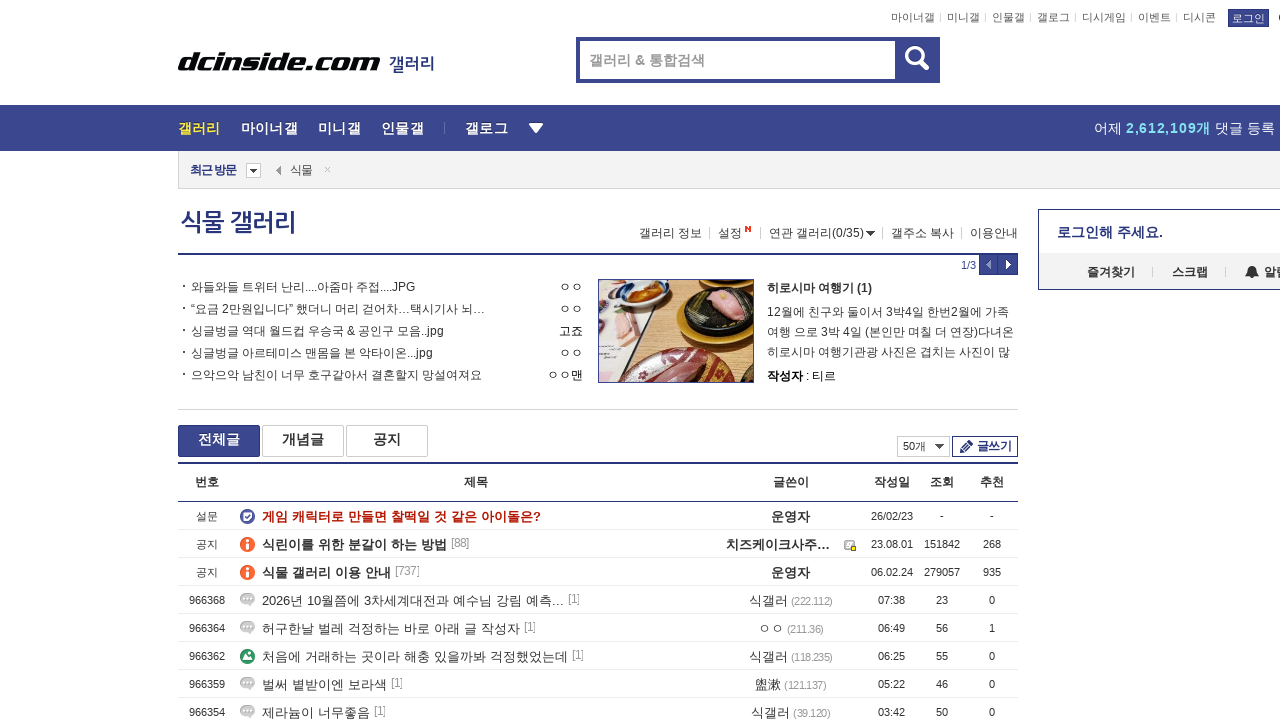

Verified post number elements are present
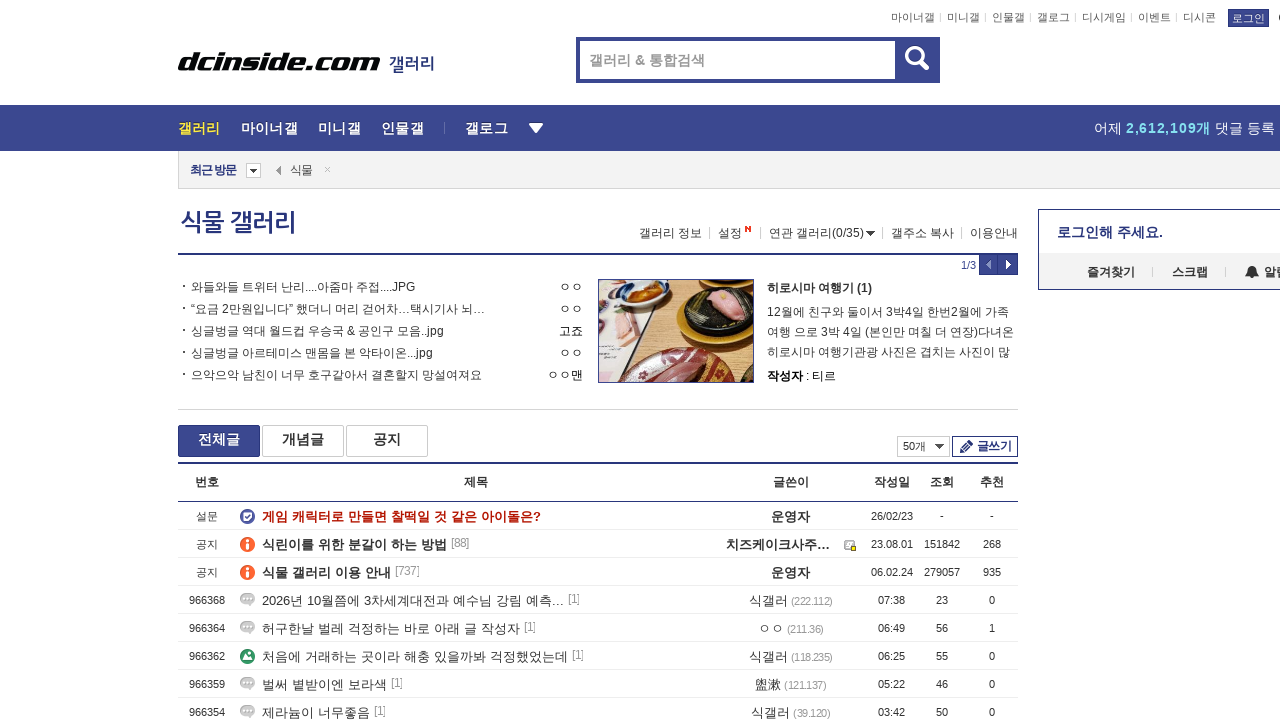

Verified post title elements are present
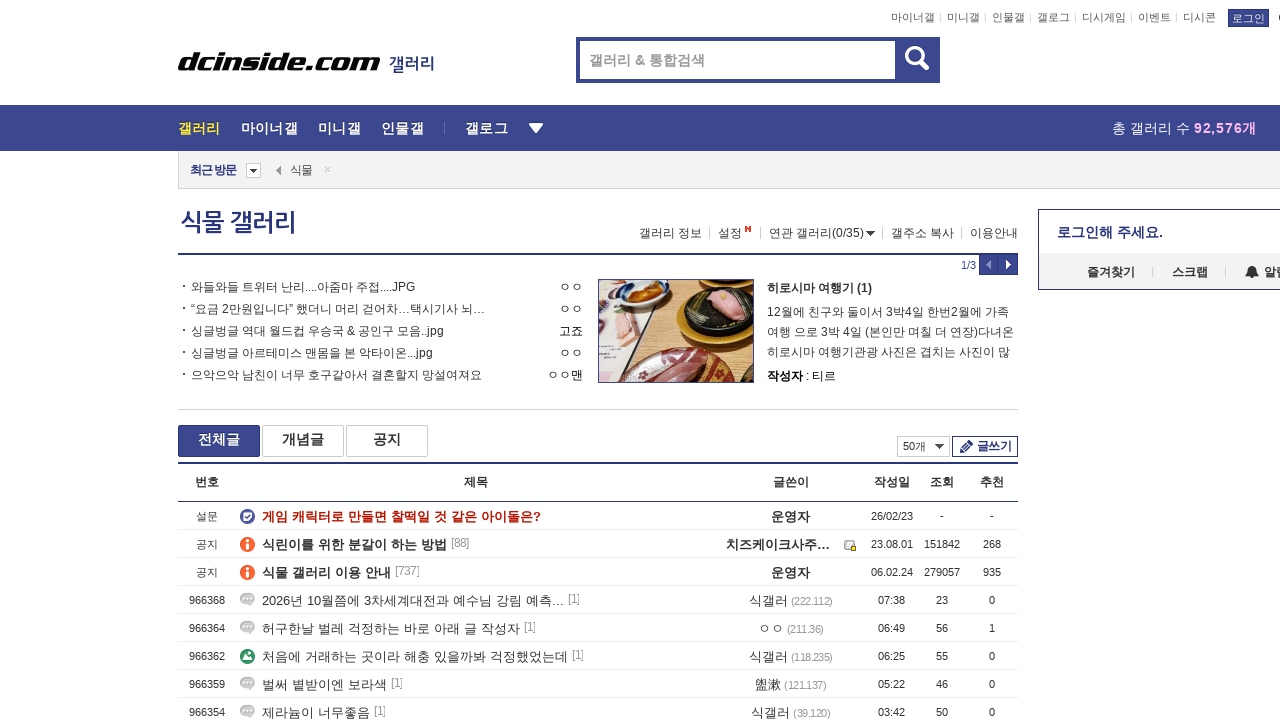

Verified author nickname elements are present
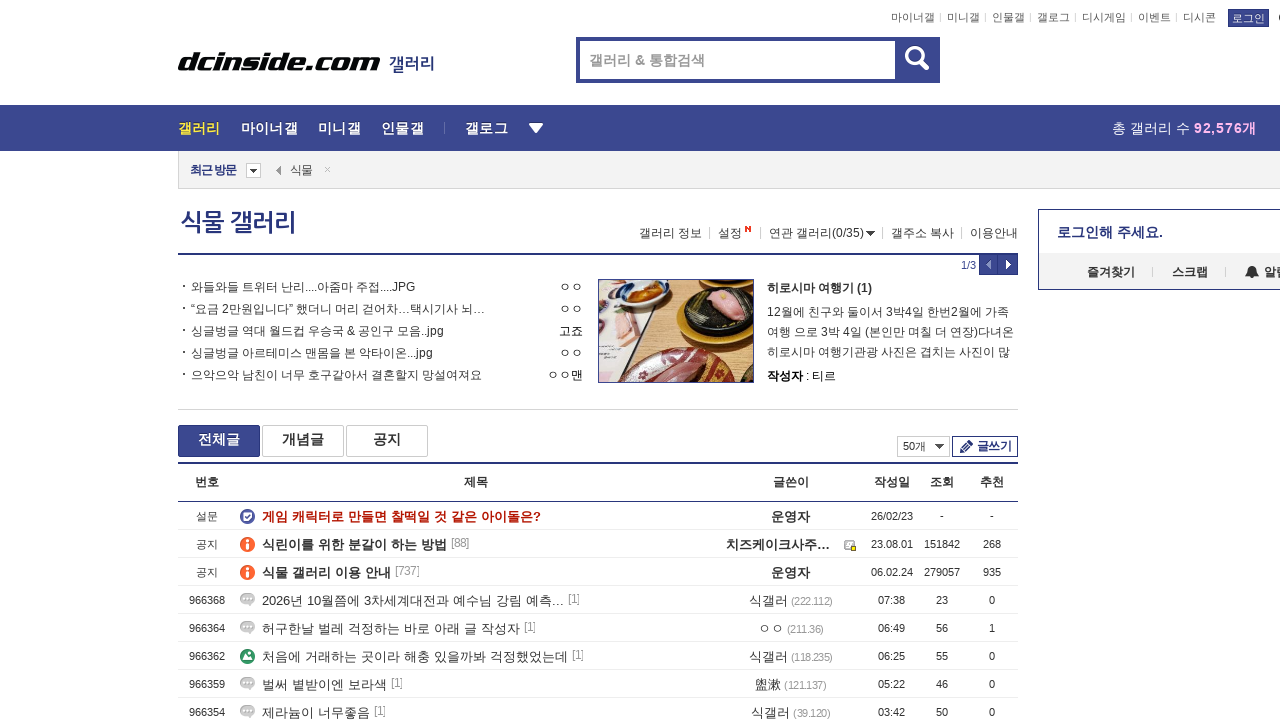

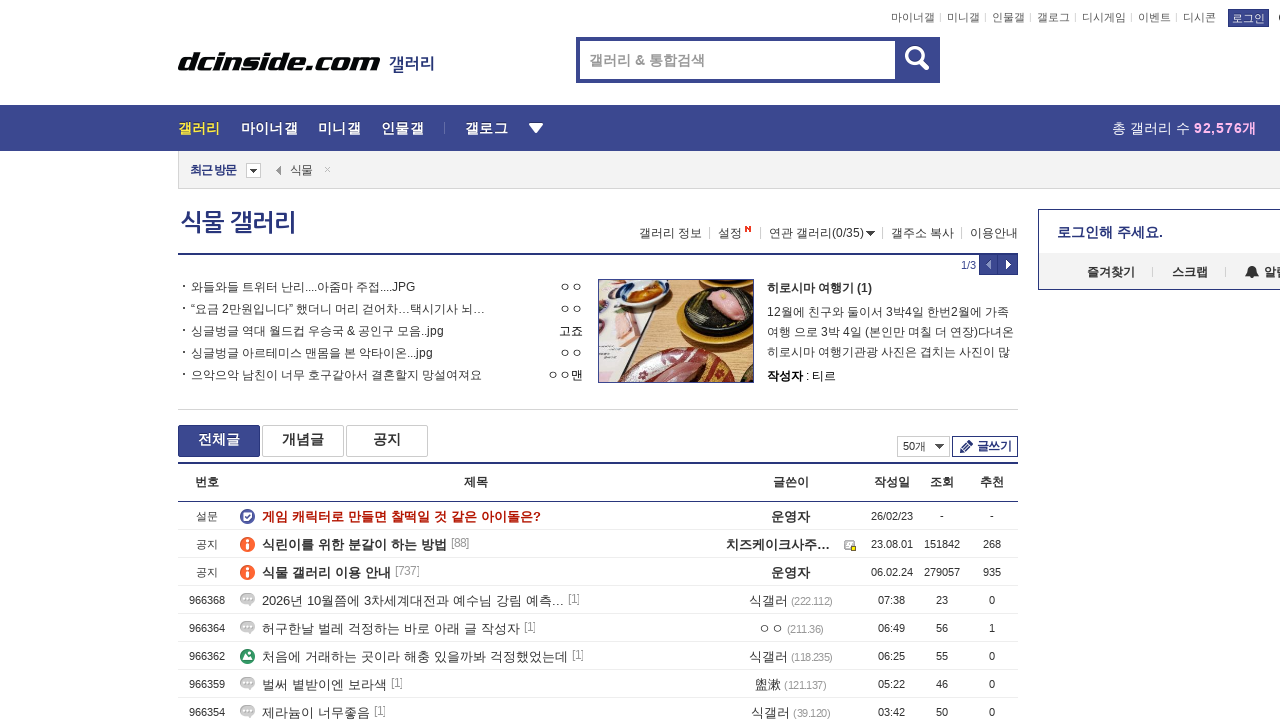